Tests e-commerce functionality by searching for products containing "ber", adding them to cart, and proceeding to checkout to verify prices

Starting URL: https://rahulshettyacademy.com/seleniumPractise/#/

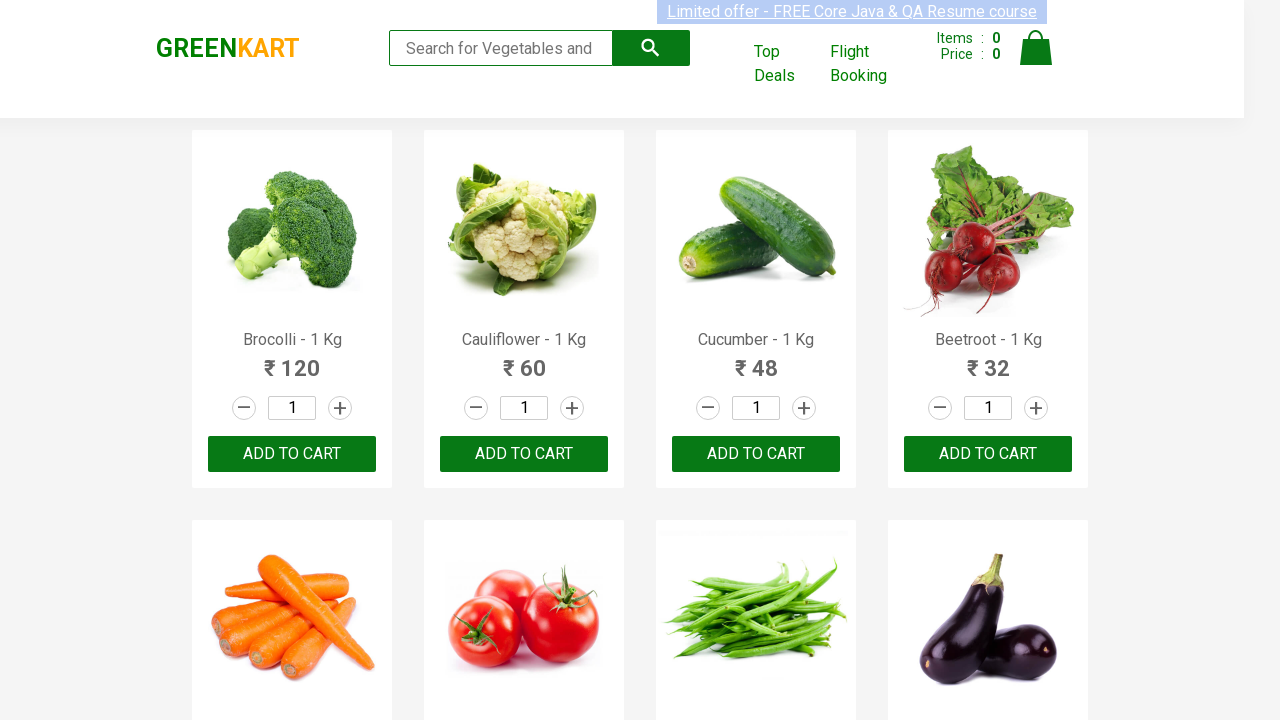

Filled search field with 'ber' to filter products on .search-keyword
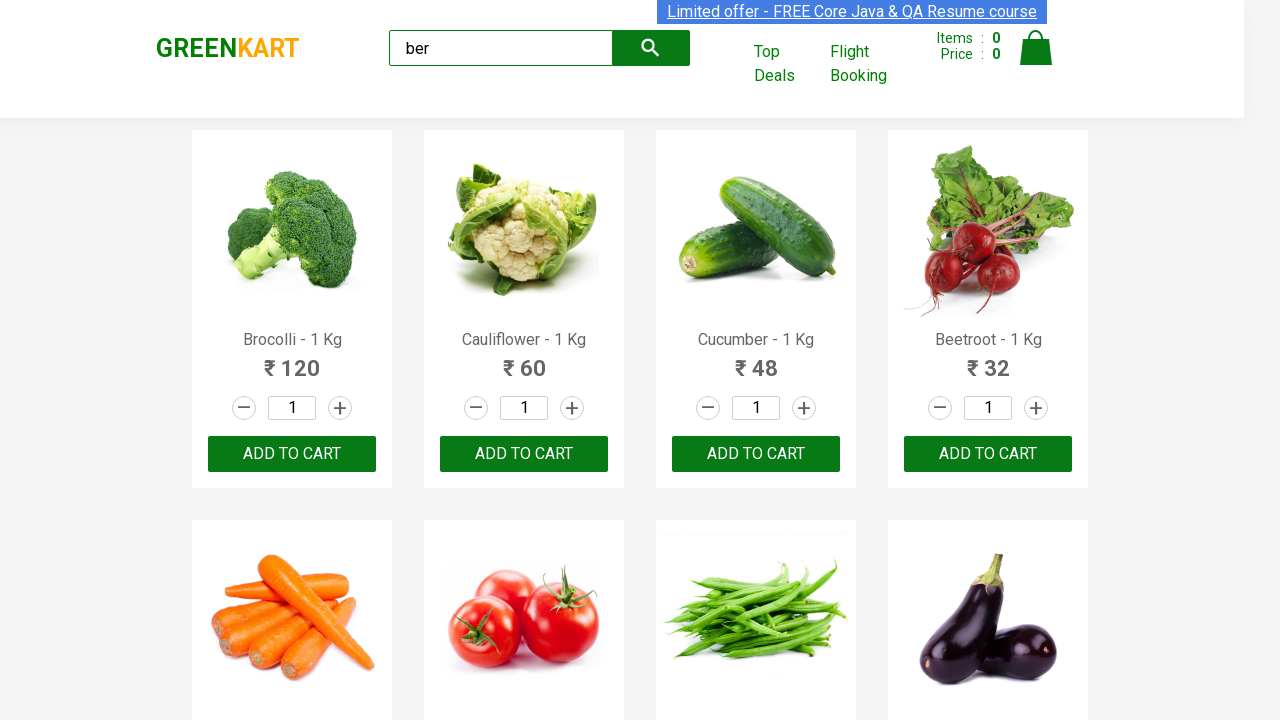

Waited for search results to filter
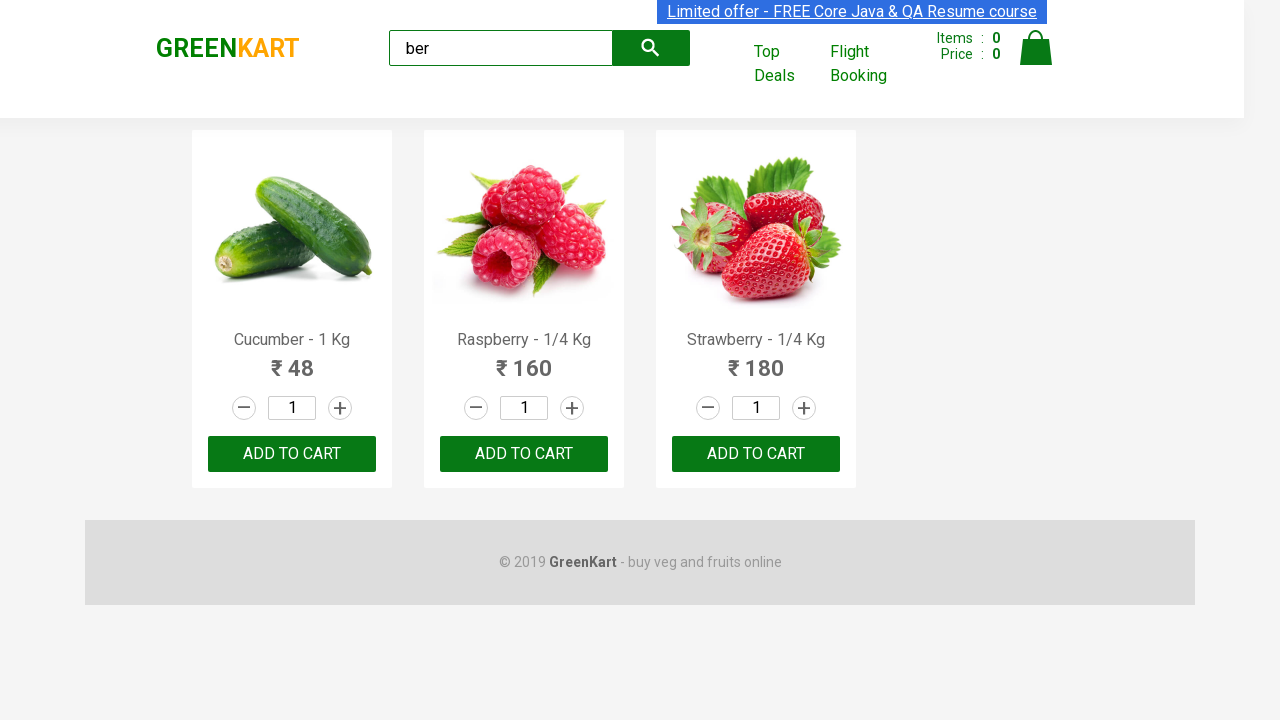

Verified filtered products match expected list: Cucumber, Raspberry, Strawberry
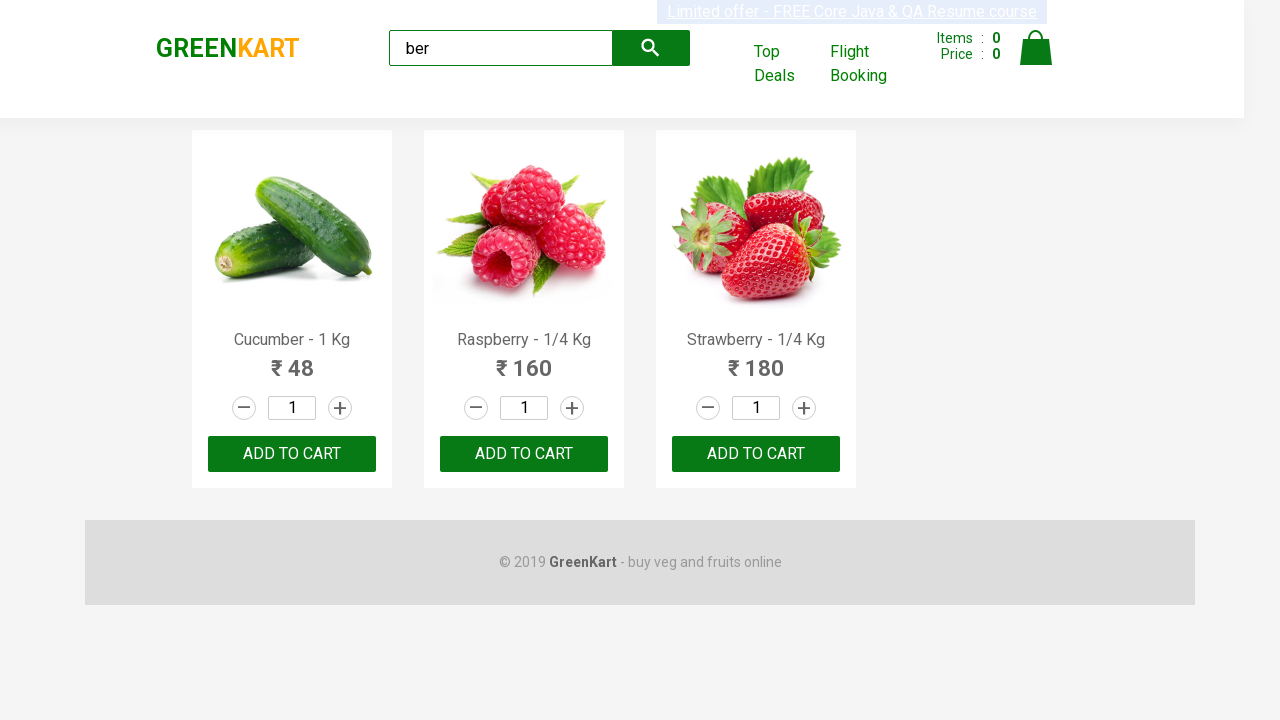

Clicked add to cart button for a product at (292, 454) on xpath=//div[@class='products']/div/div/button >> nth=0
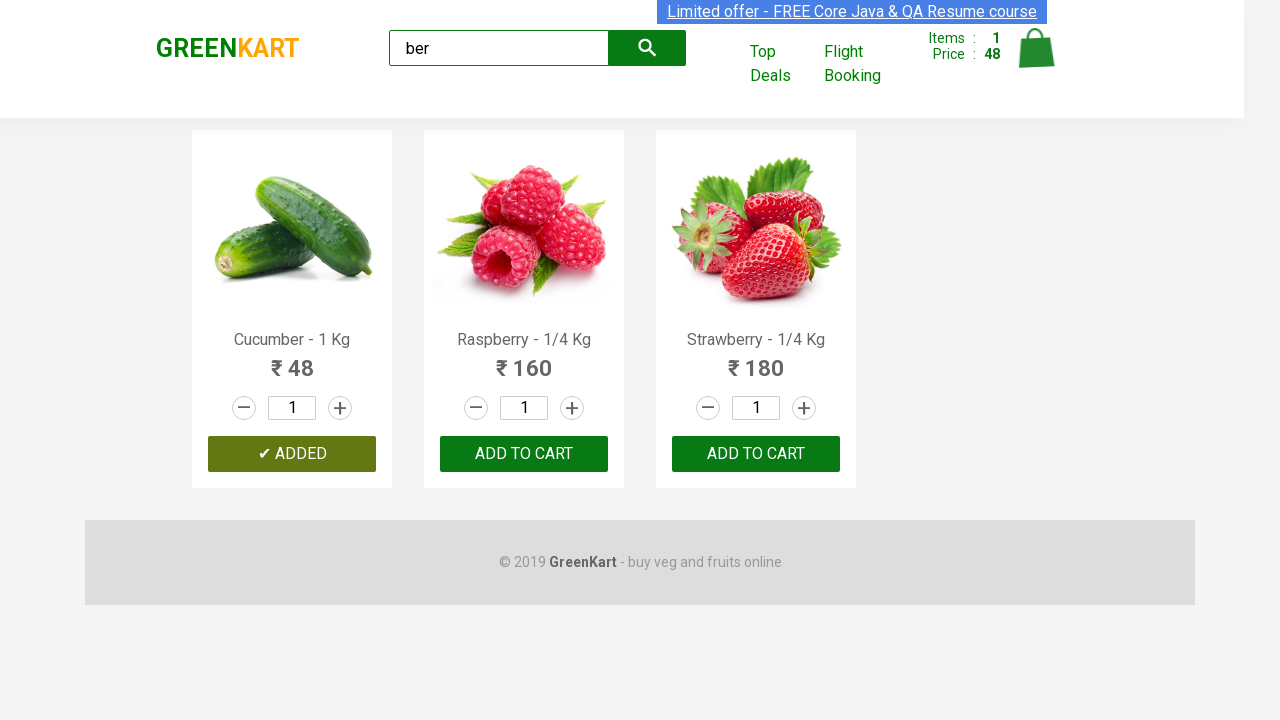

Clicked add to cart button for a product at (524, 454) on xpath=//div[@class='products']/div/div/button >> nth=1
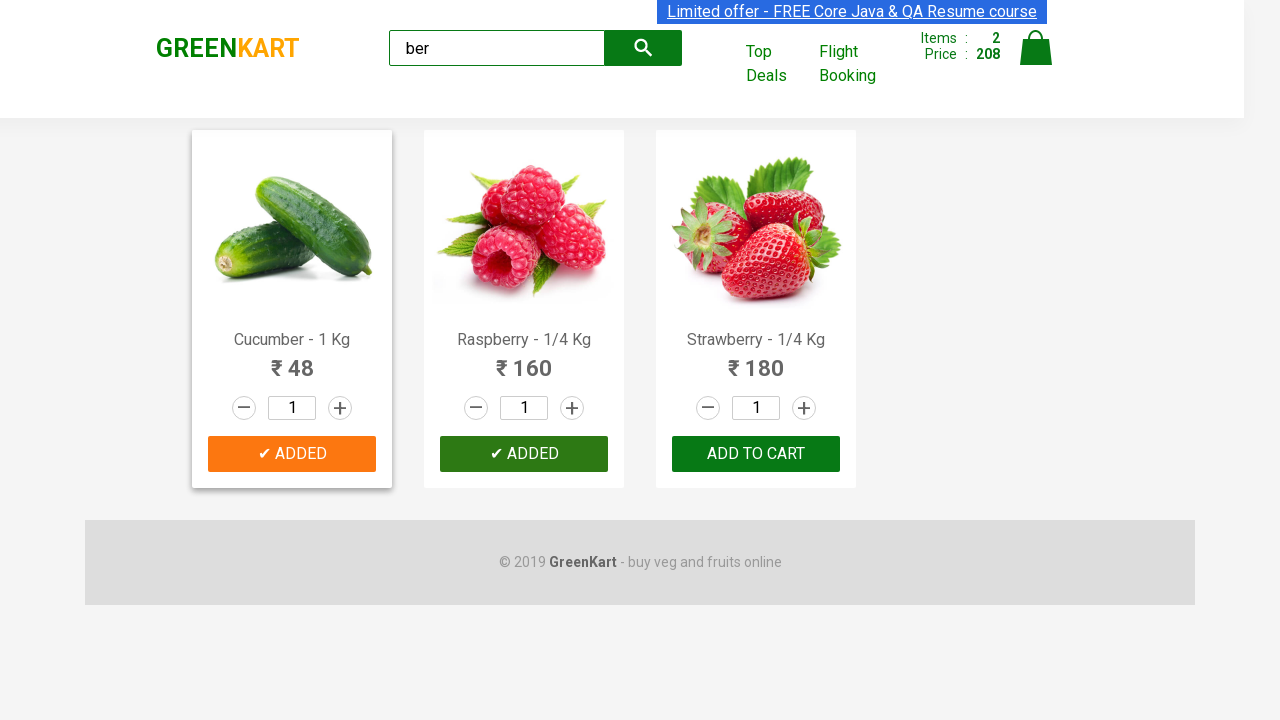

Clicked add to cart button for a product at (756, 454) on xpath=//div[@class='products']/div/div/button >> nth=2
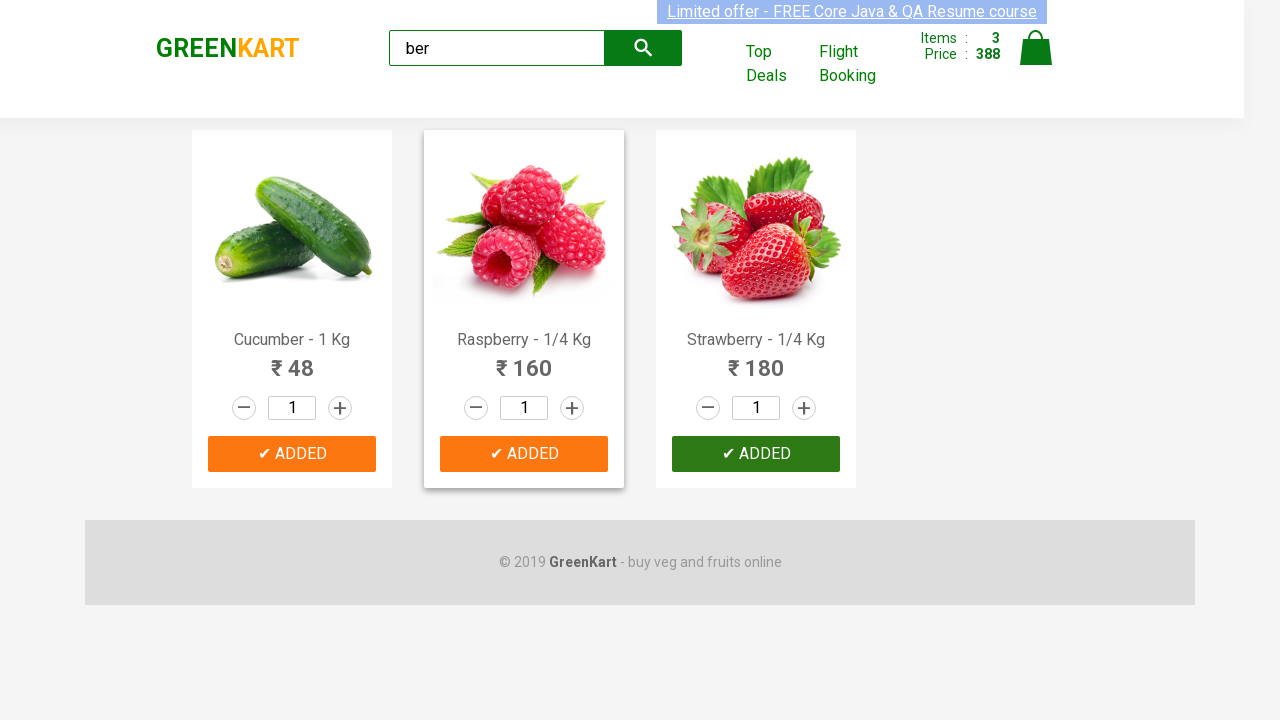

Clicked on cart icon to view cart at (1036, 48) on xpath=//a/img[@alt='Cart']
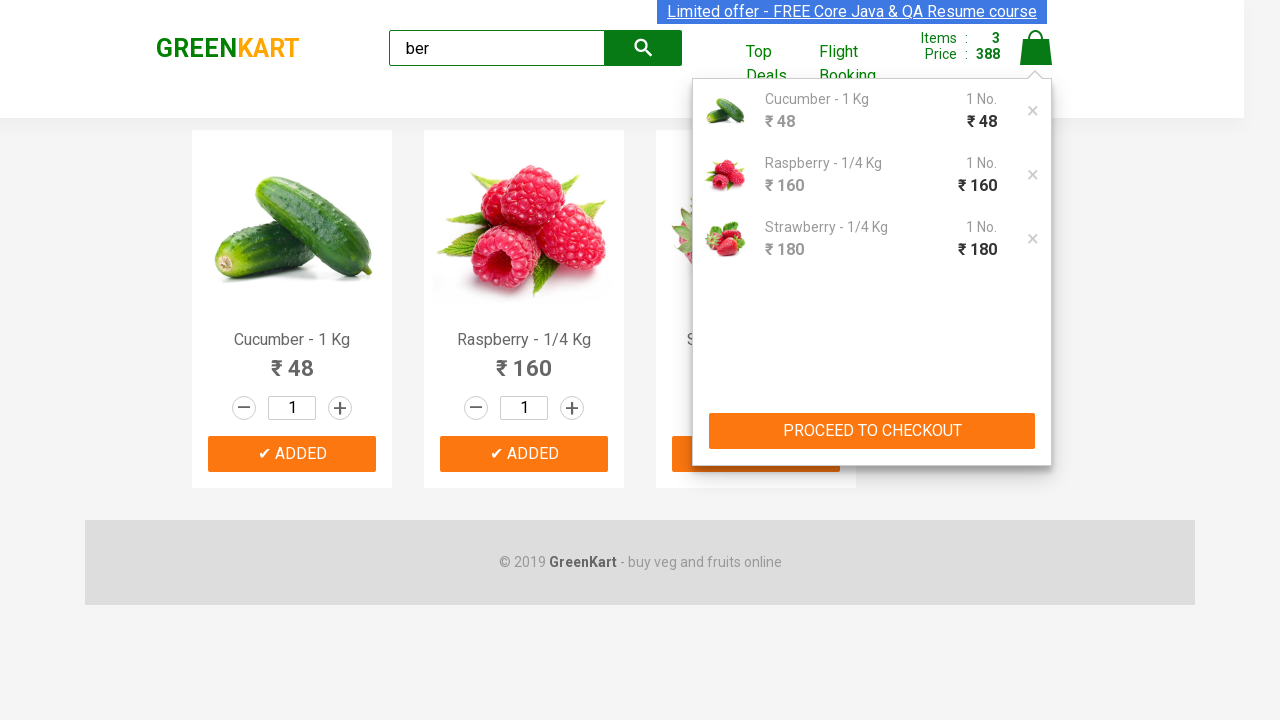

Clicked PROCEED TO CHECKOUT button at (872, 431) on xpath=//button[text()='PROCEED TO CHECKOUT']
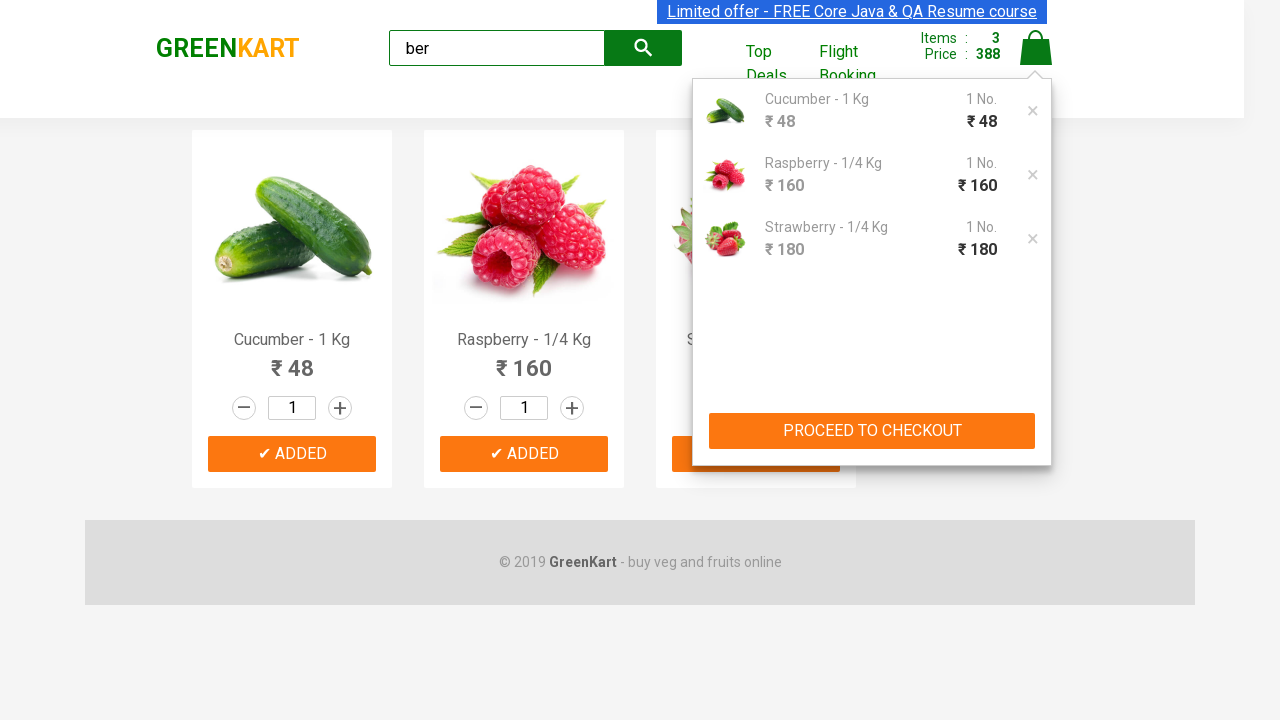

Checkout page loaded with price elements visible
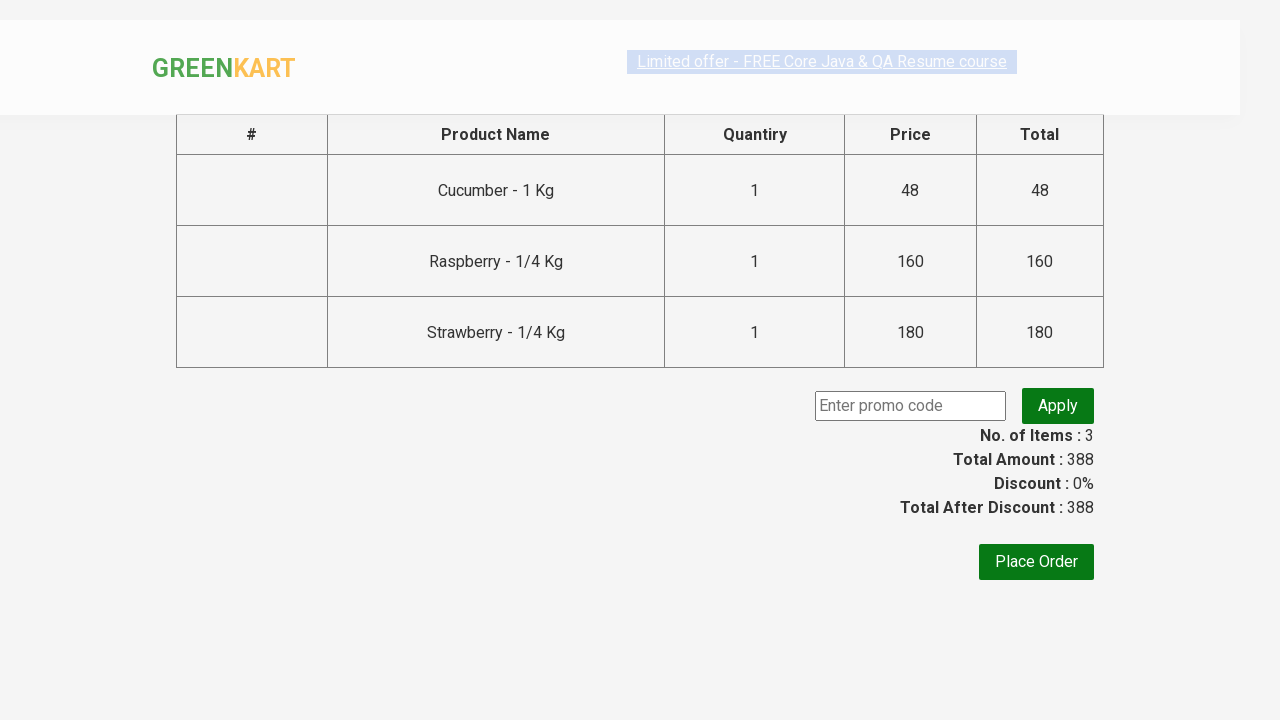

Retrieved and printed all product prices from checkout page
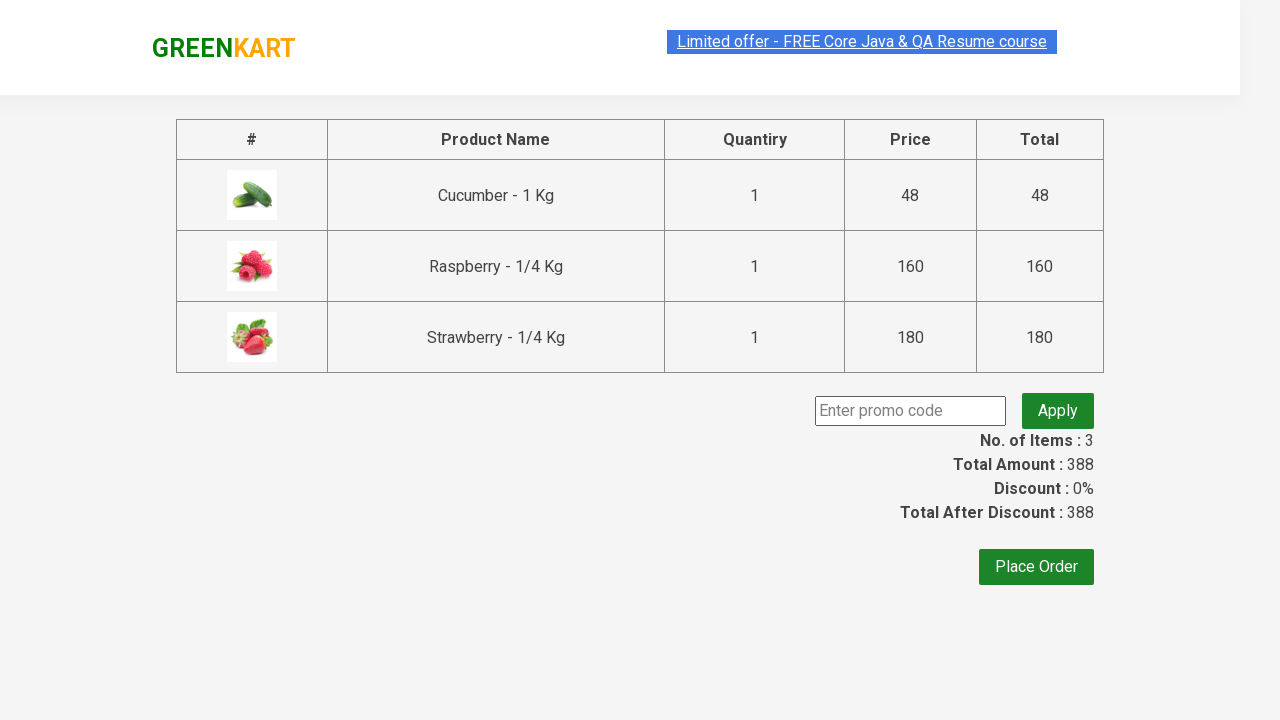

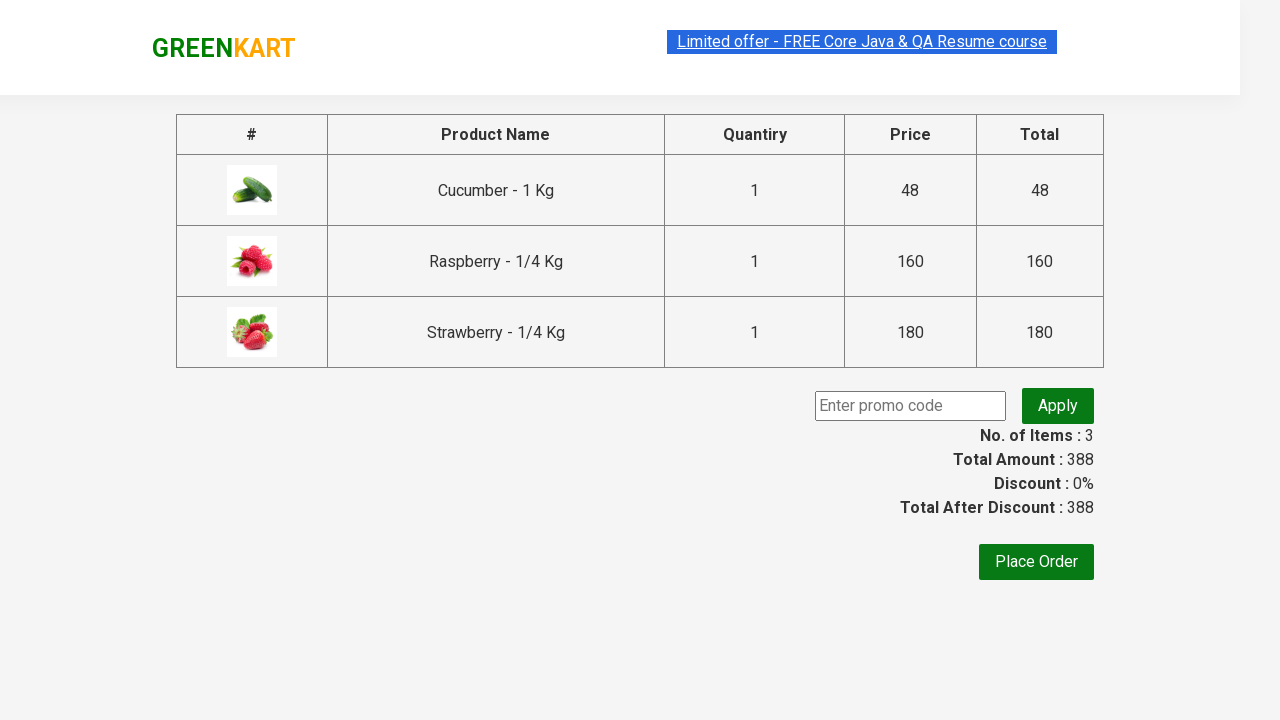